Tests the GreenKart landing page search functionality by entering a search term and extracting the product name from search results

Starting URL: https://rahulshettyacademy.com/seleniumPractise/#/

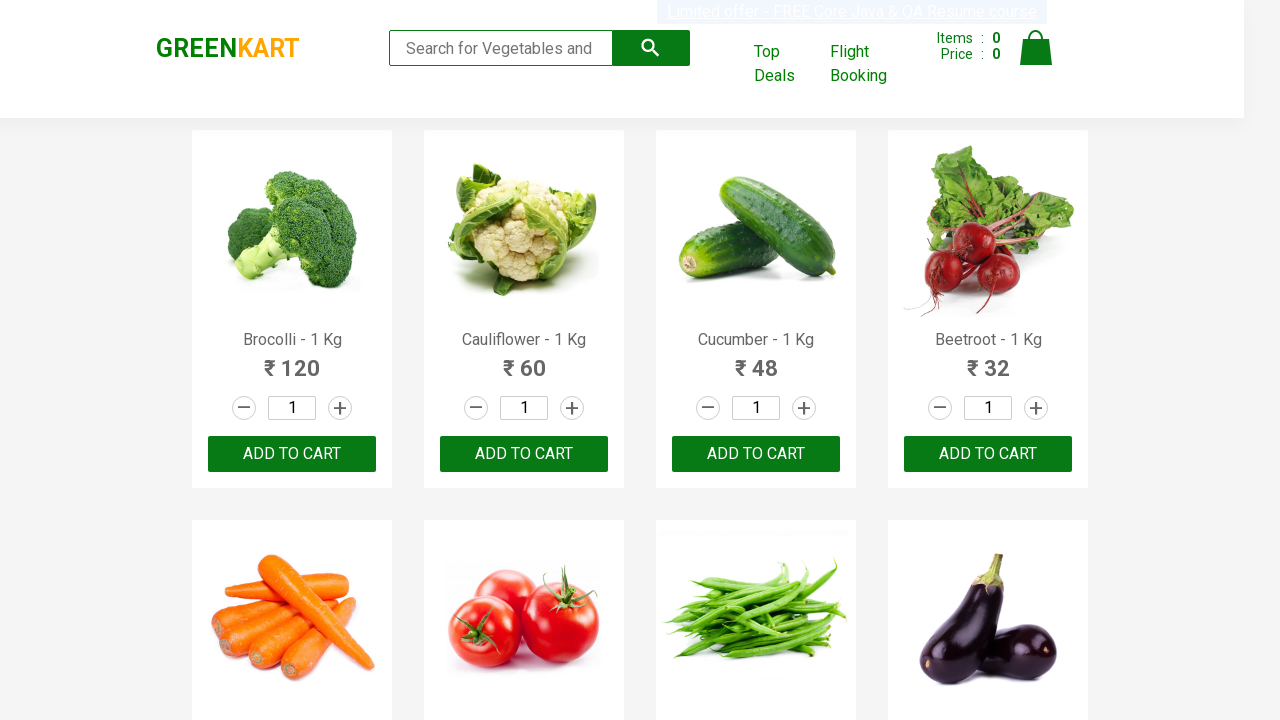

Filled search field with 'tom' on .search-keyword
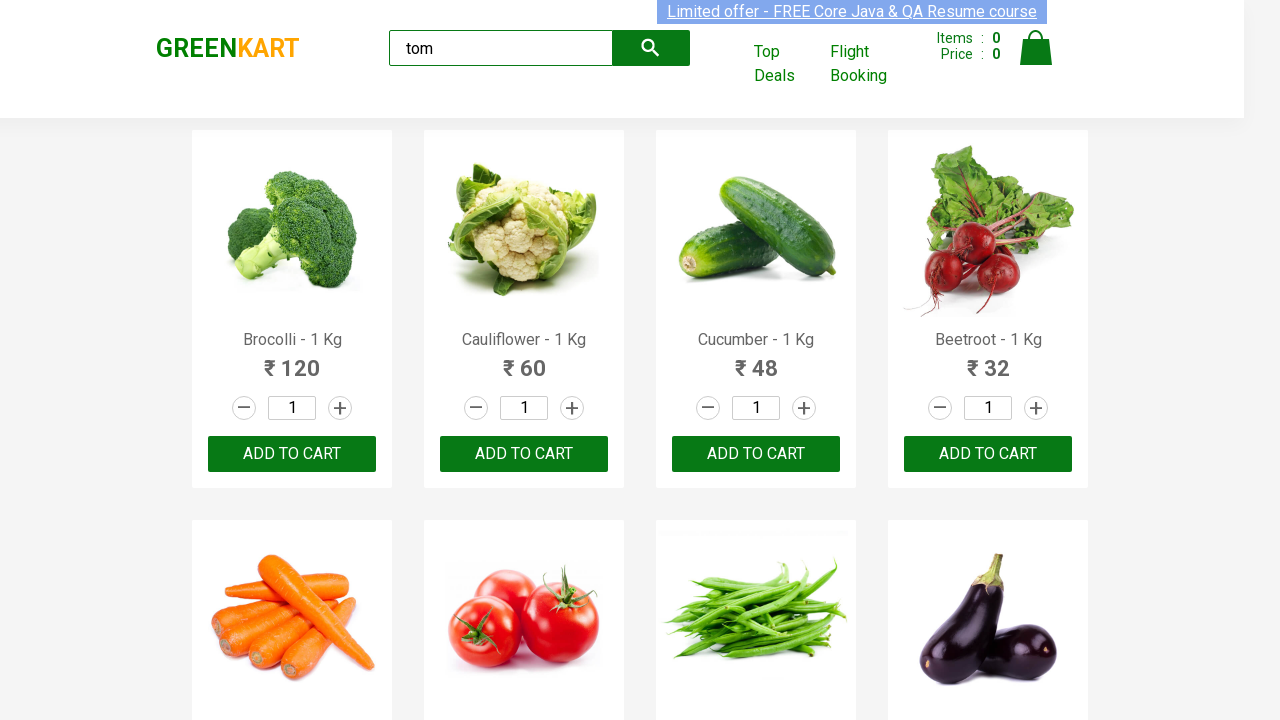

Waited 3 seconds for search results to update
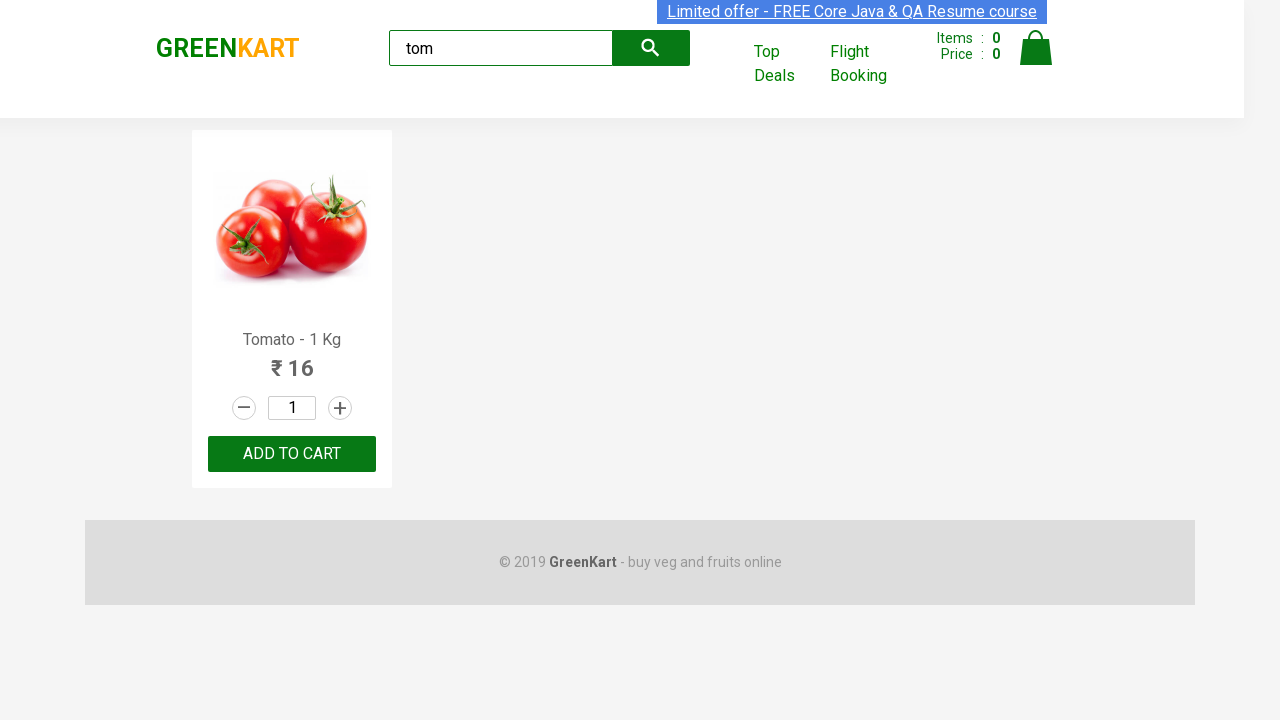

Located first product name element in search results
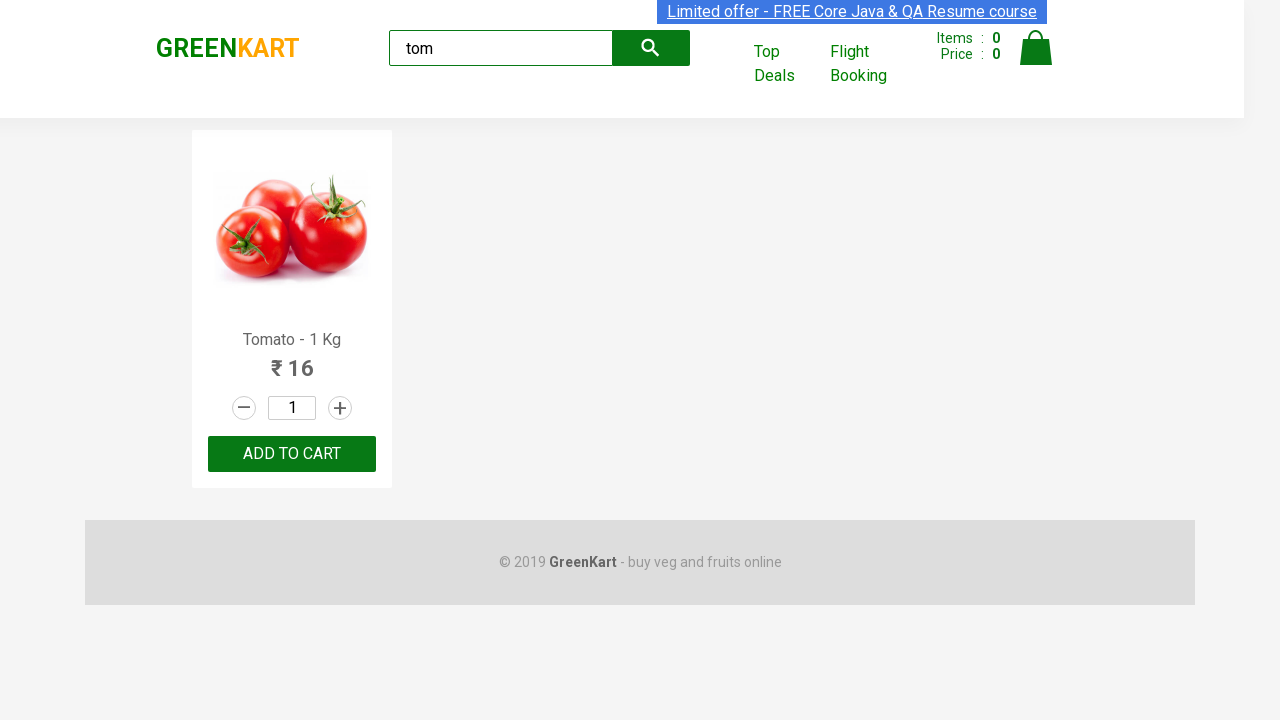

Extracted text content from product name element
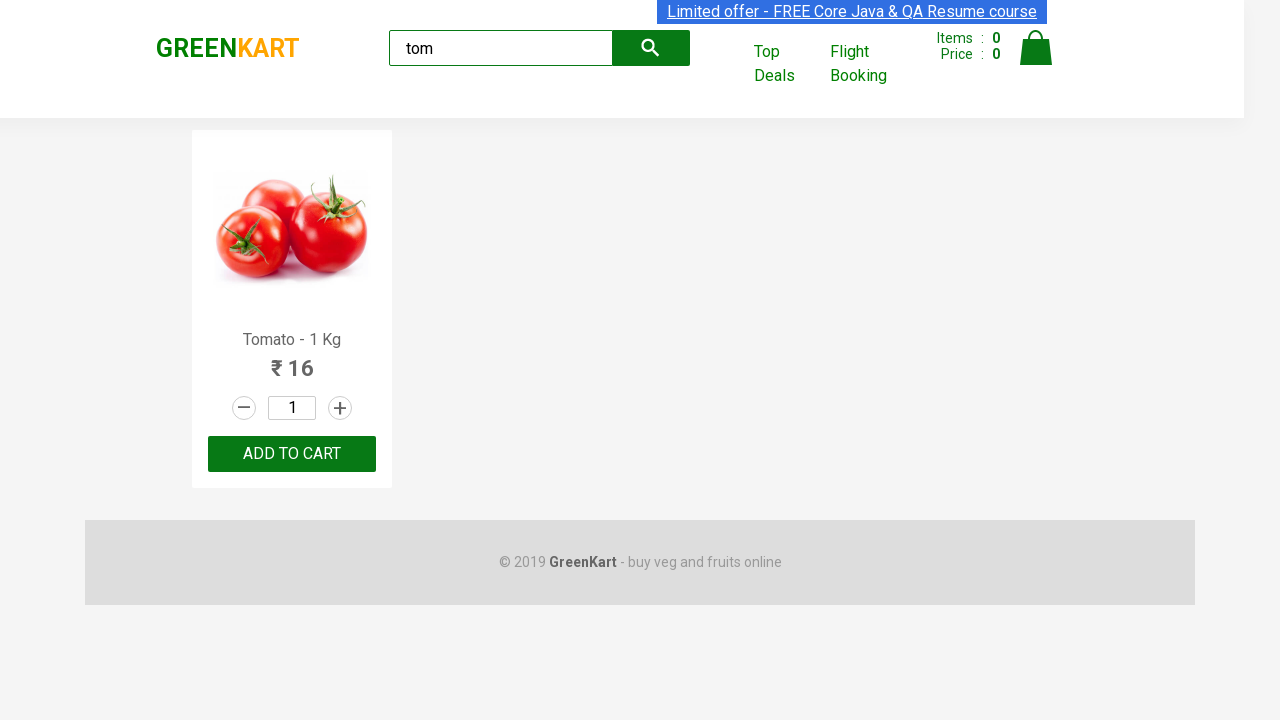

Parsed product name from search result: 'Tomato'
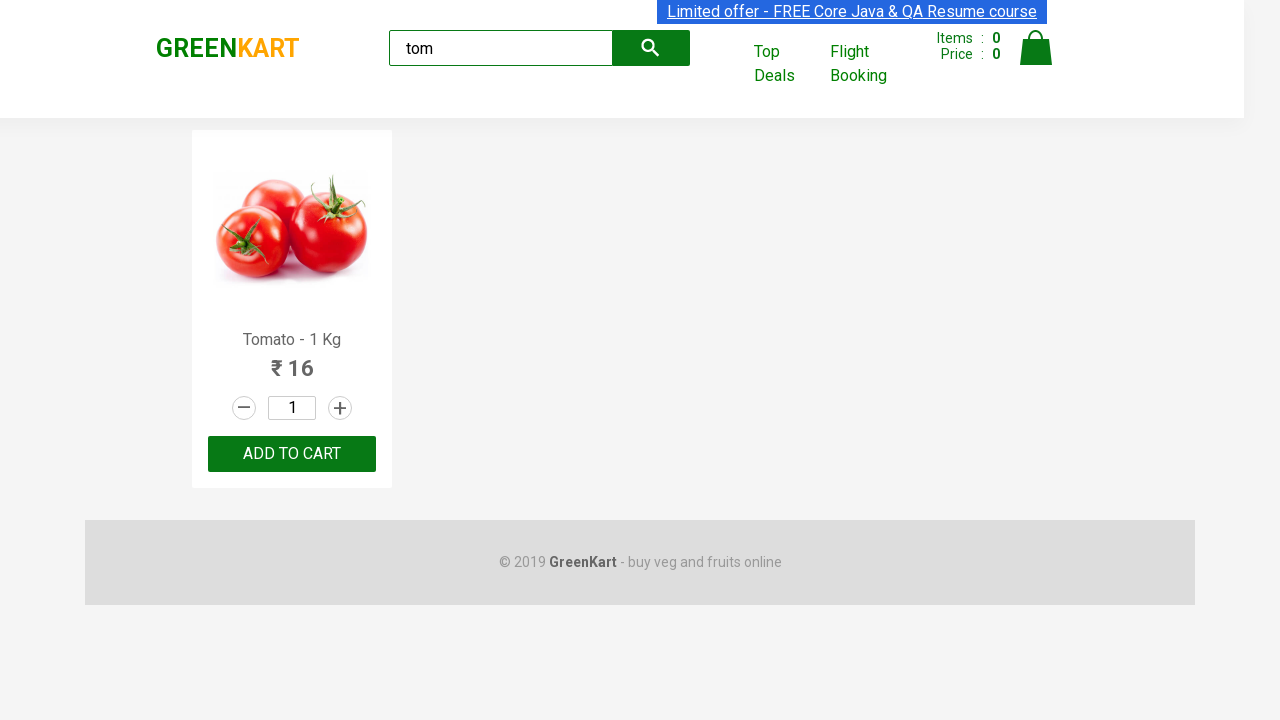

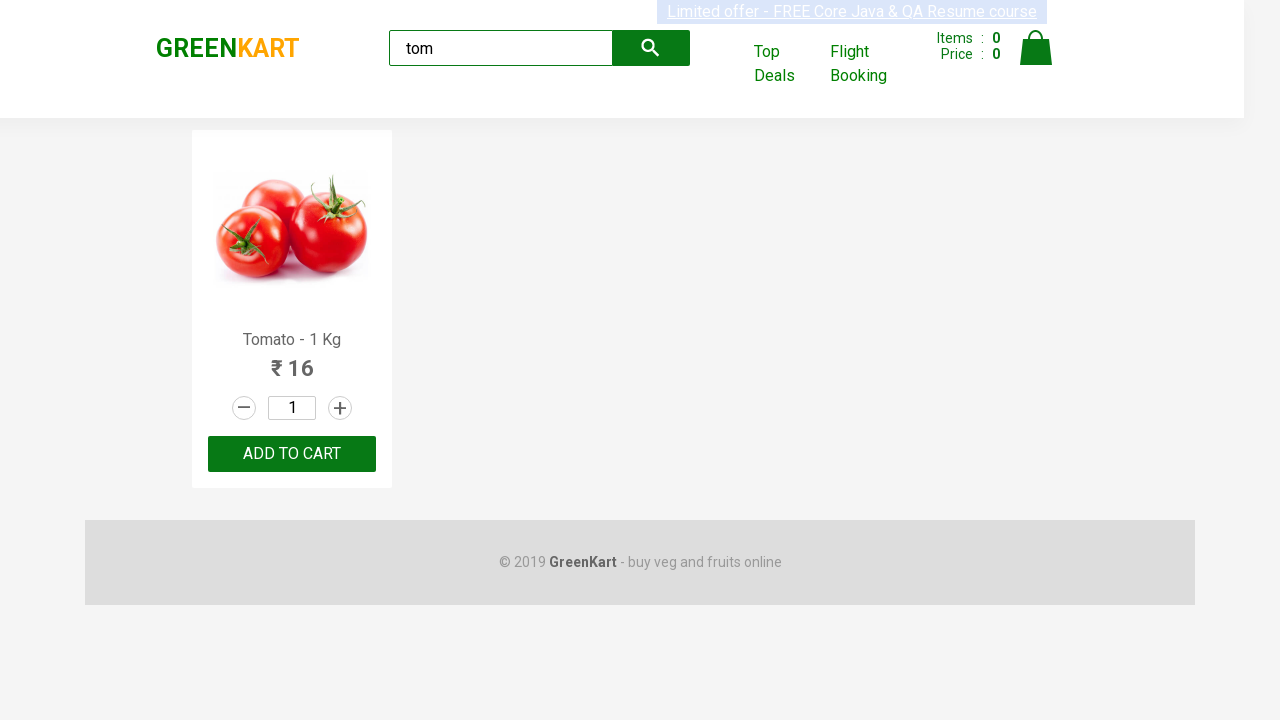